Tests dynamic controls by clicking a checkbox, removing it via button click, then enabling a text input field and verifying the state changes

Starting URL: http://the-internet.herokuapp.com/dynamic_controls

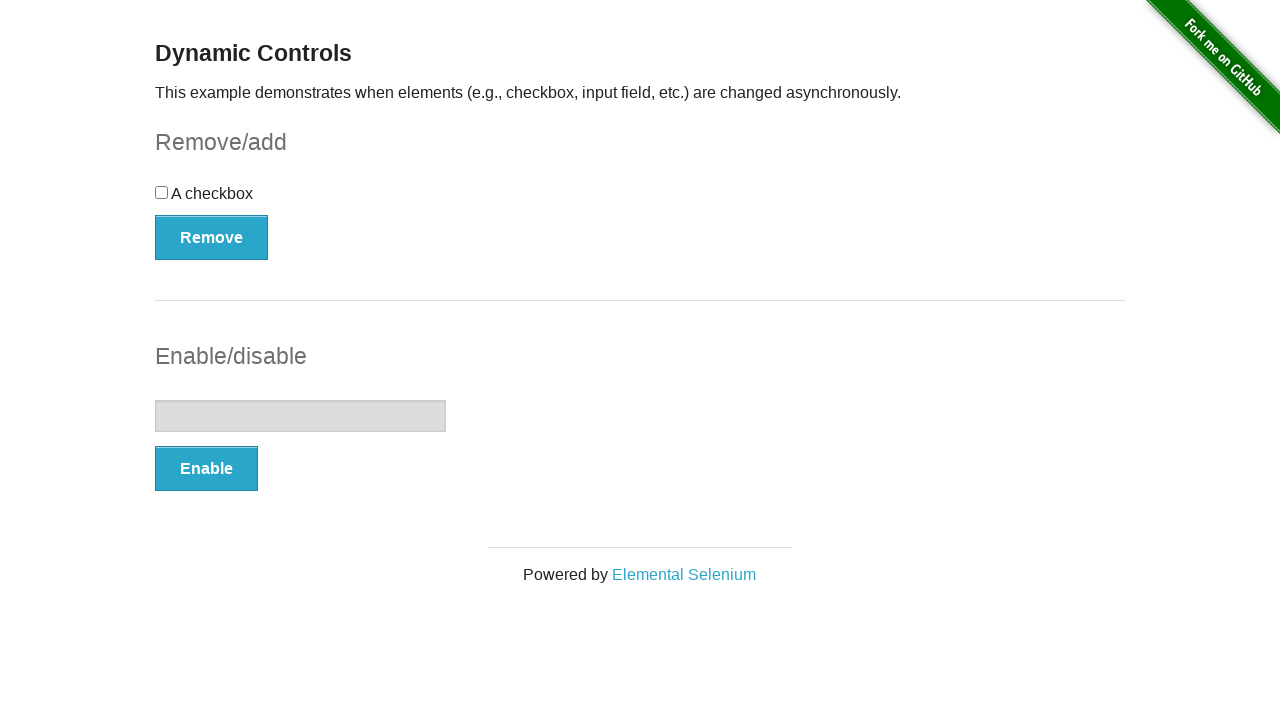

Checkbox became visible
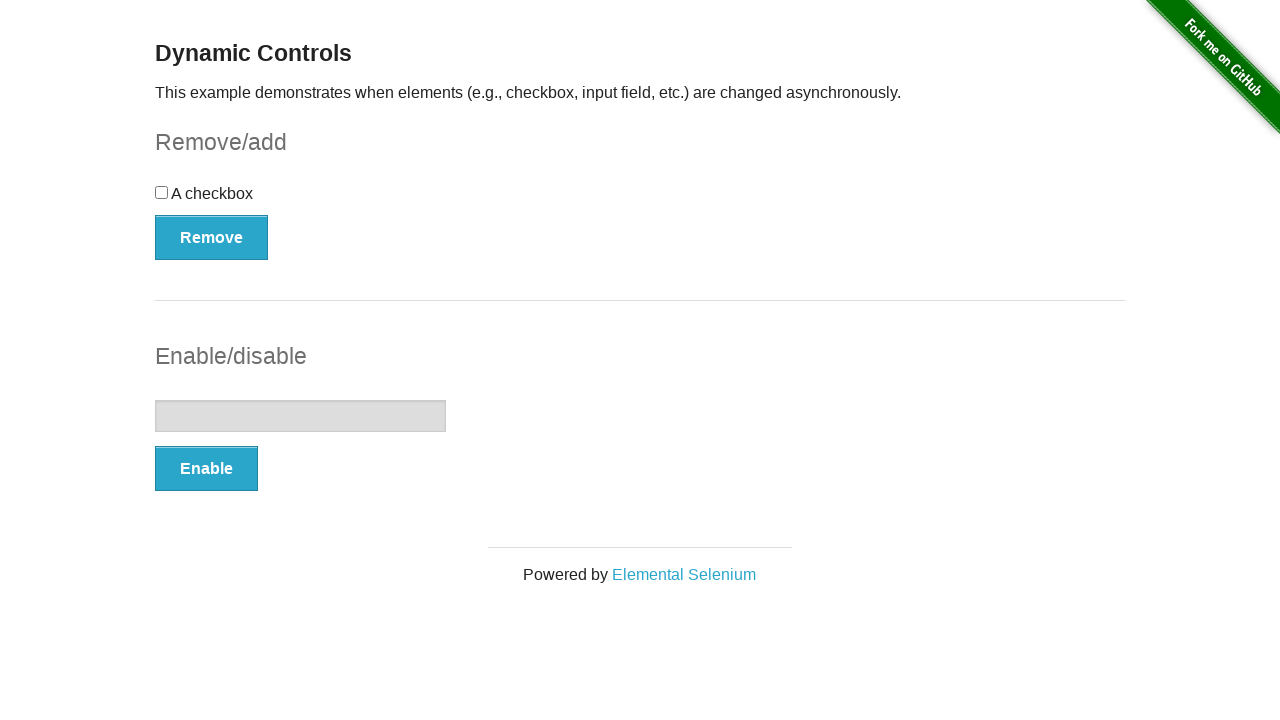

Clicked the checkbox at (162, 192) on [type='checkbox']
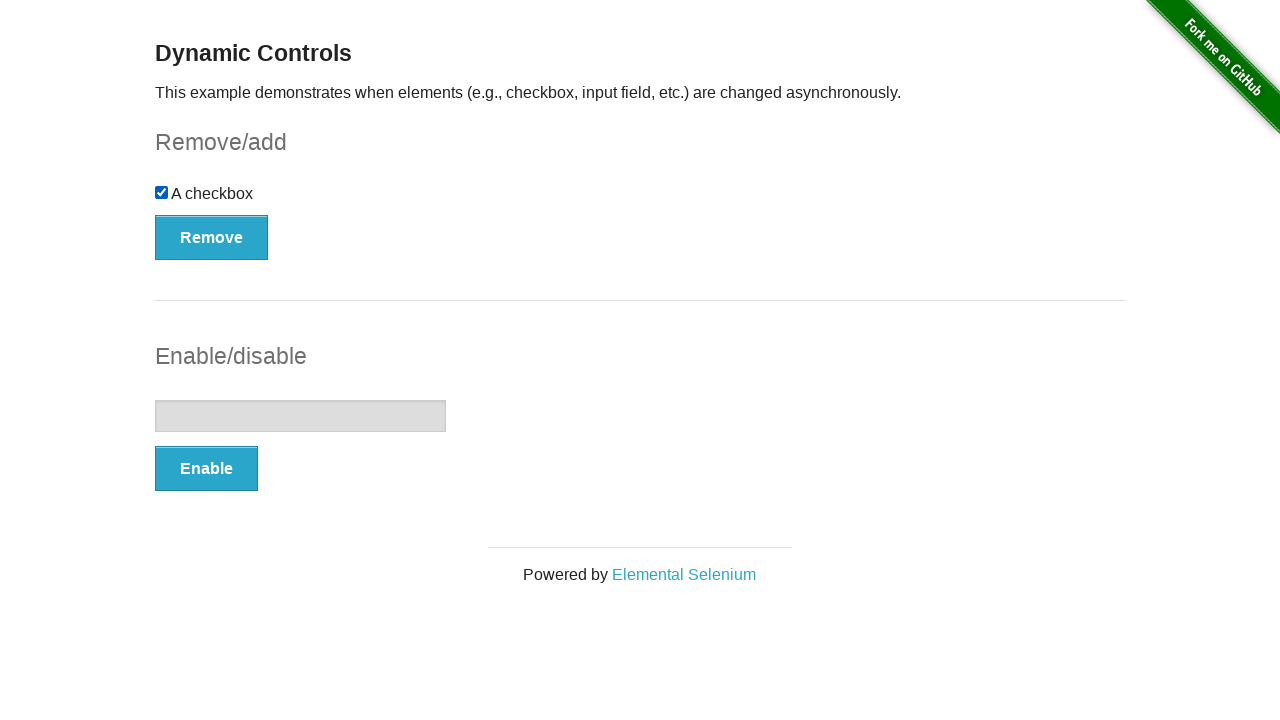

Remove button became visible
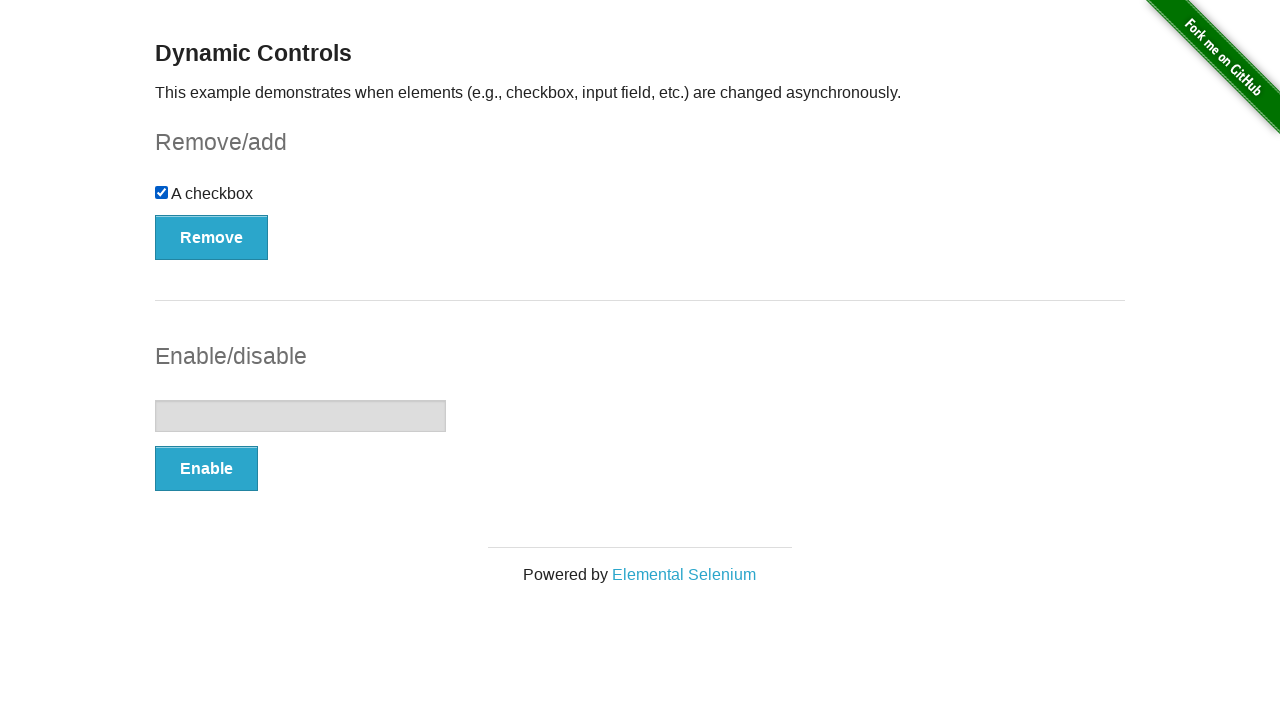

Clicked Remove button to remove checkbox at (212, 237) on [onclick='swapCheckbox()']
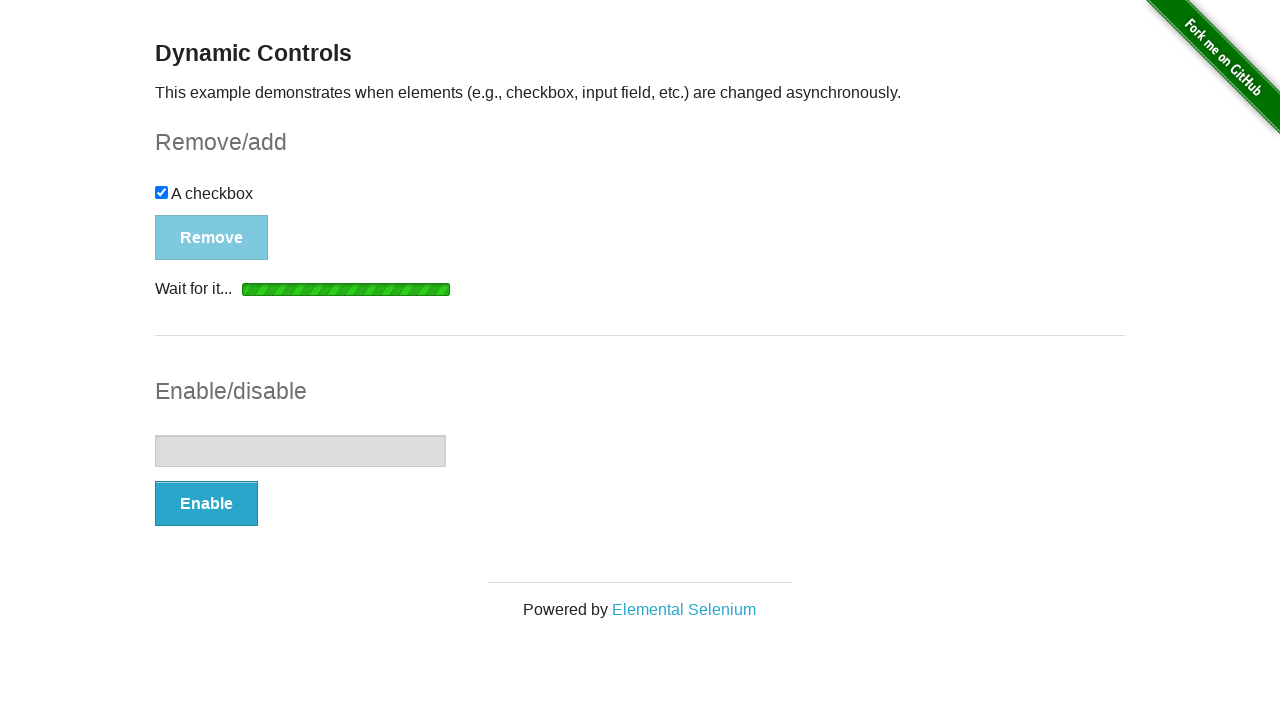

Confirmation message appeared after checkbox removal
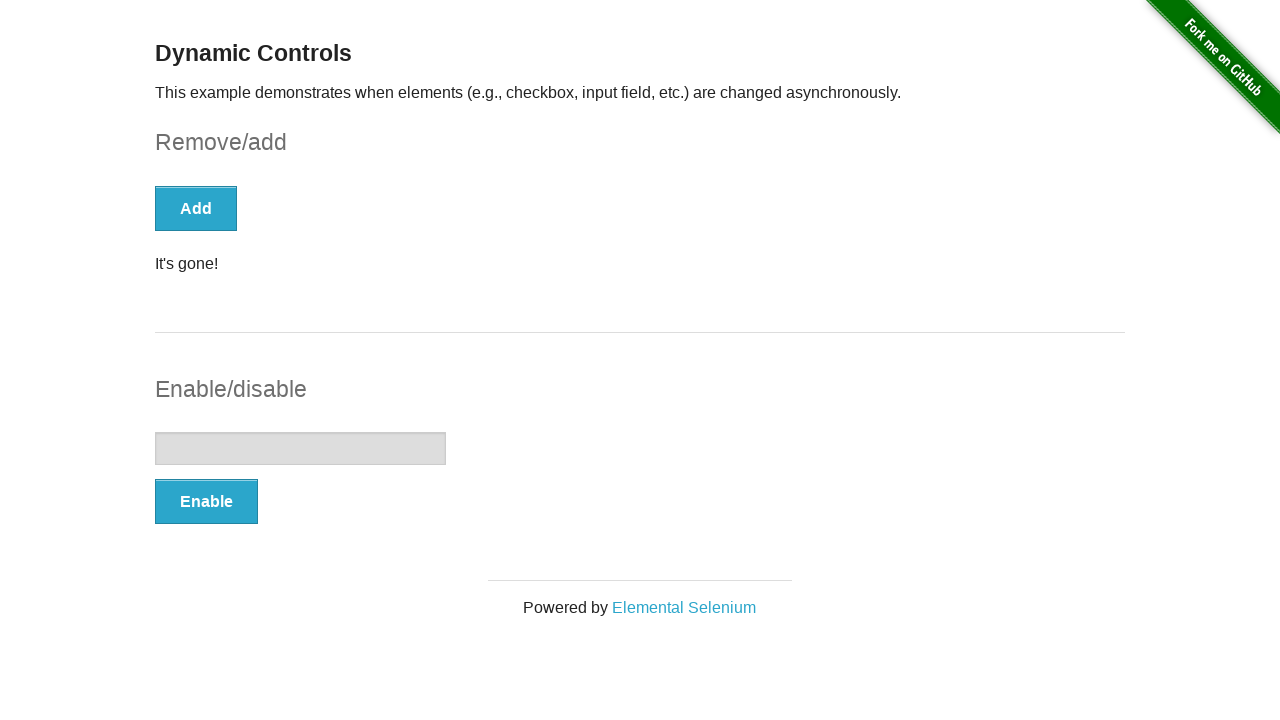

Text input field became visible
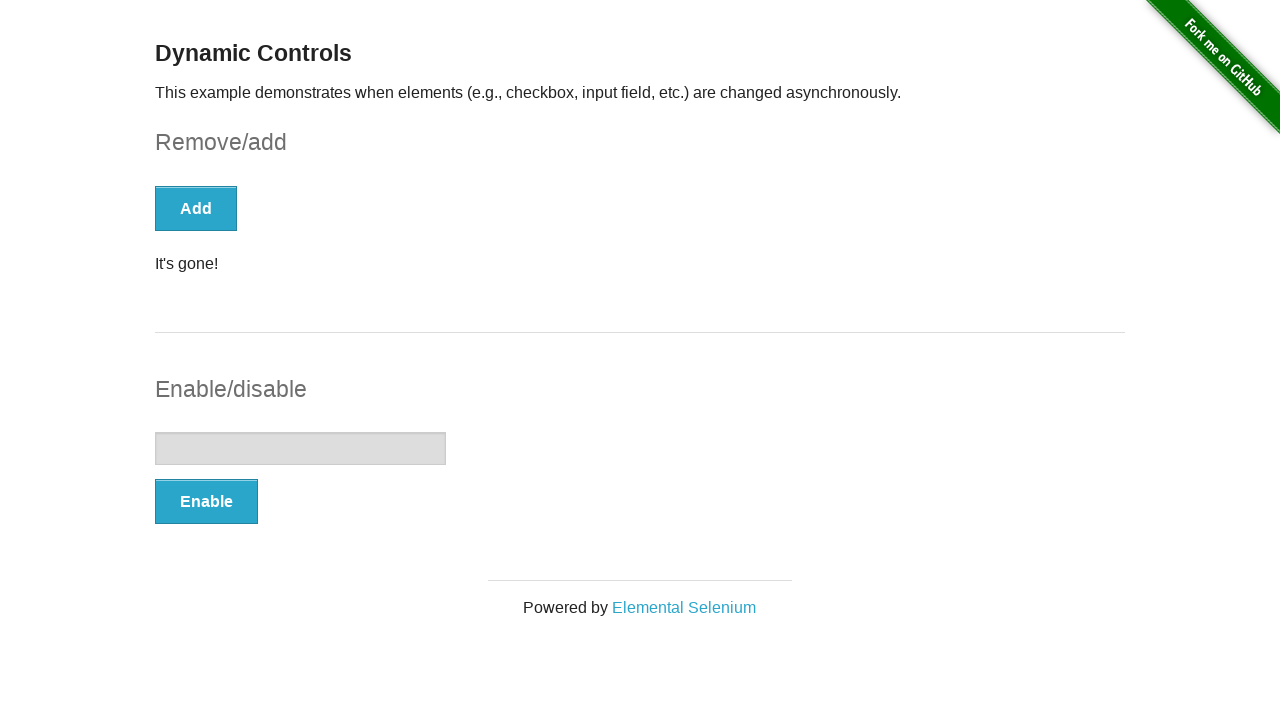

Enable button became visible
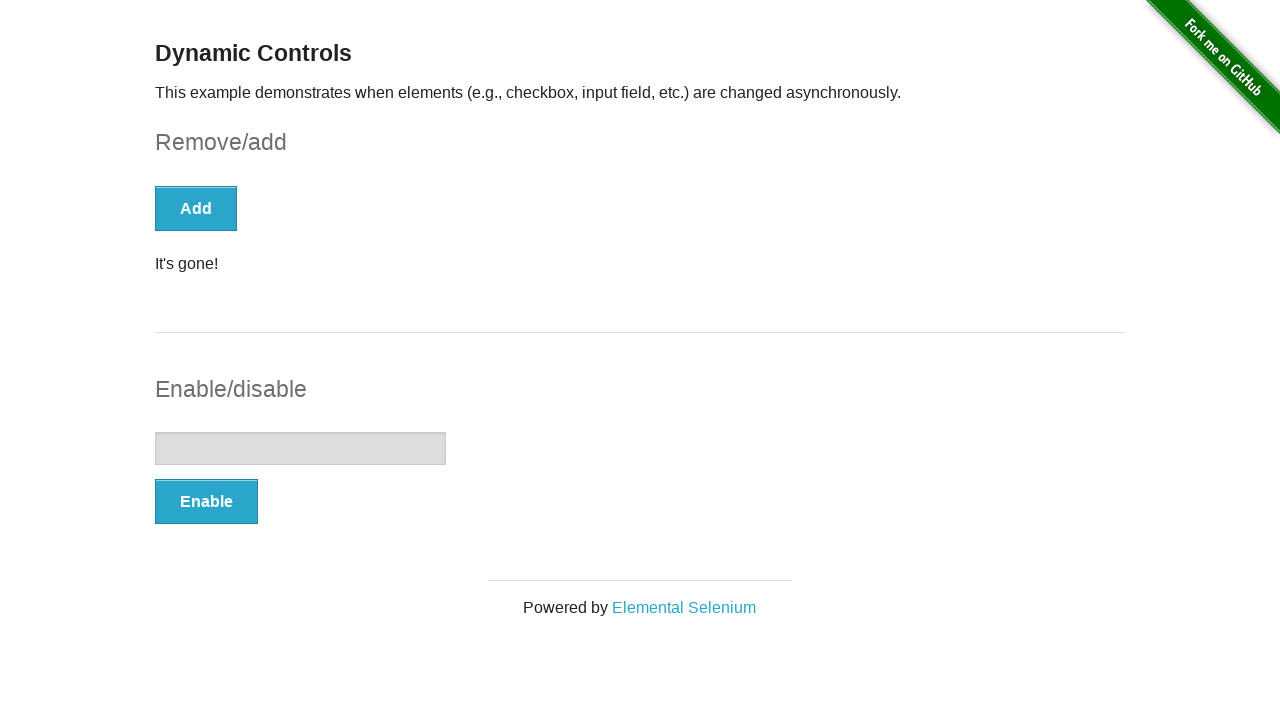

Clicked Enable button to enable text input field at (206, 501) on [onclick='swapInput()']
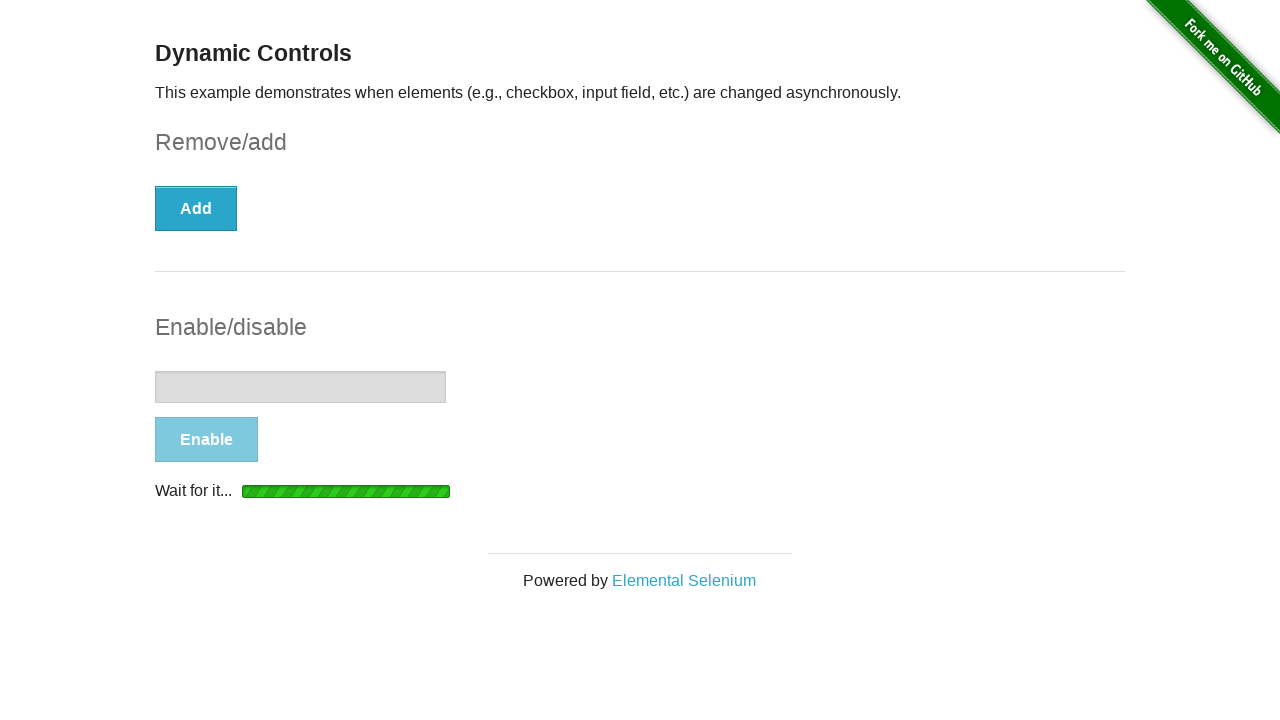

Confirmation message appeared after enabling text input
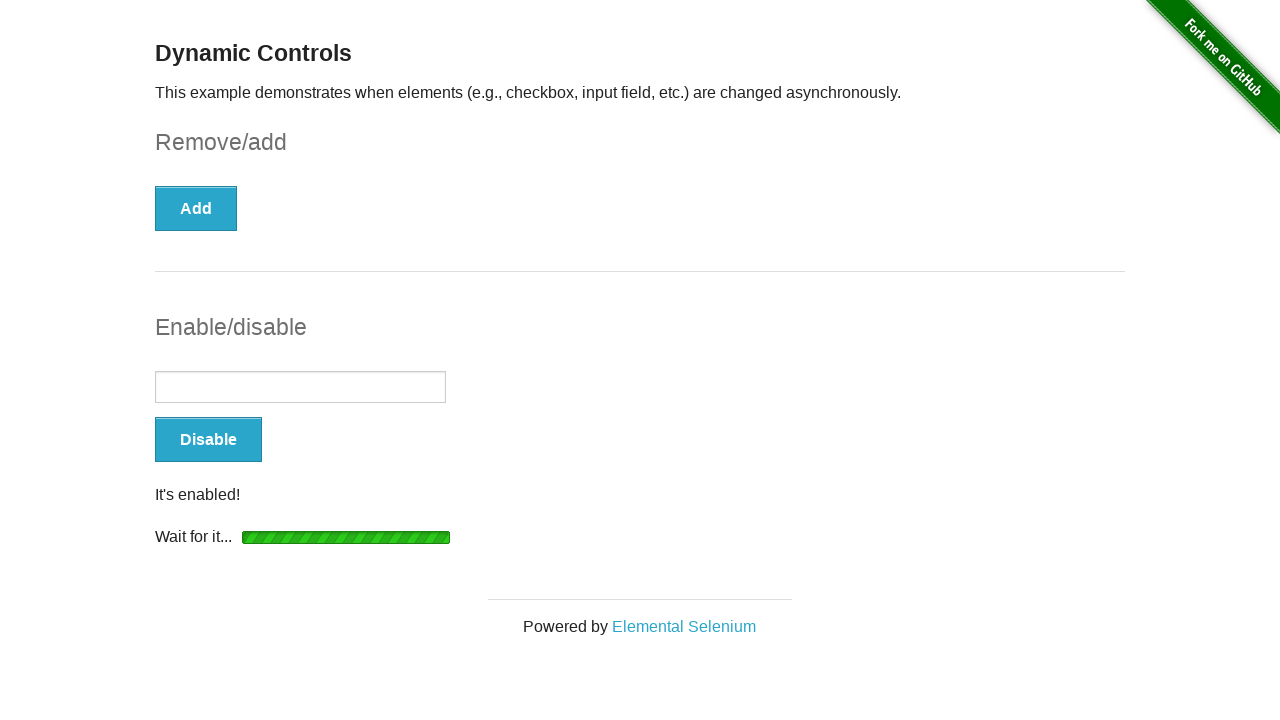

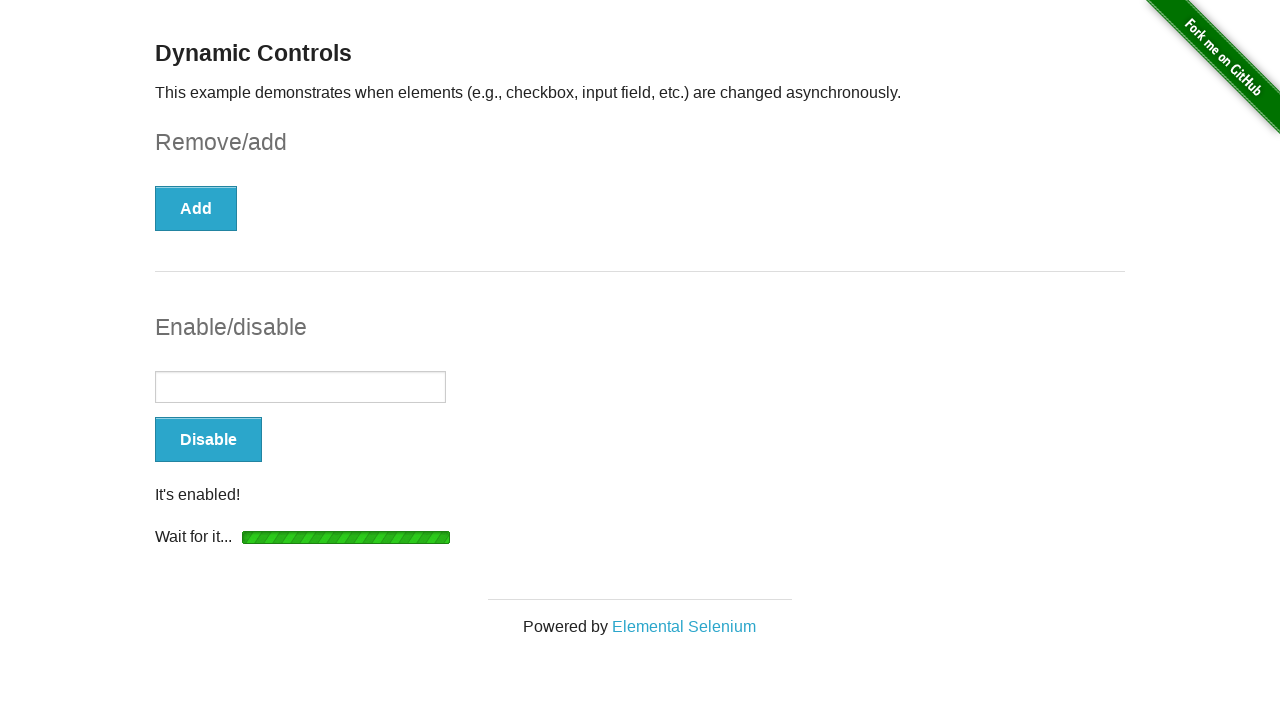